Tests key press detection by sending an ALT key press to an input field and verifying the result

Starting URL: http://the-internet.herokuapp.com/key_presses

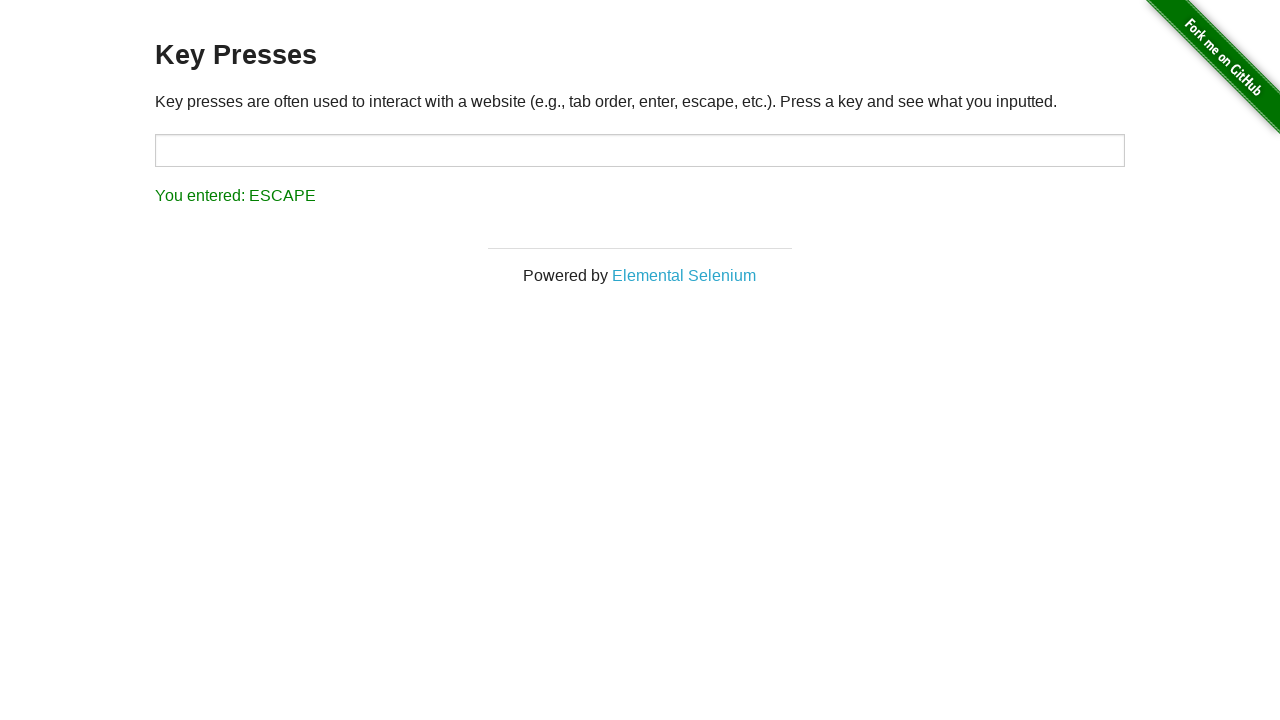

Navigated to key presses test page
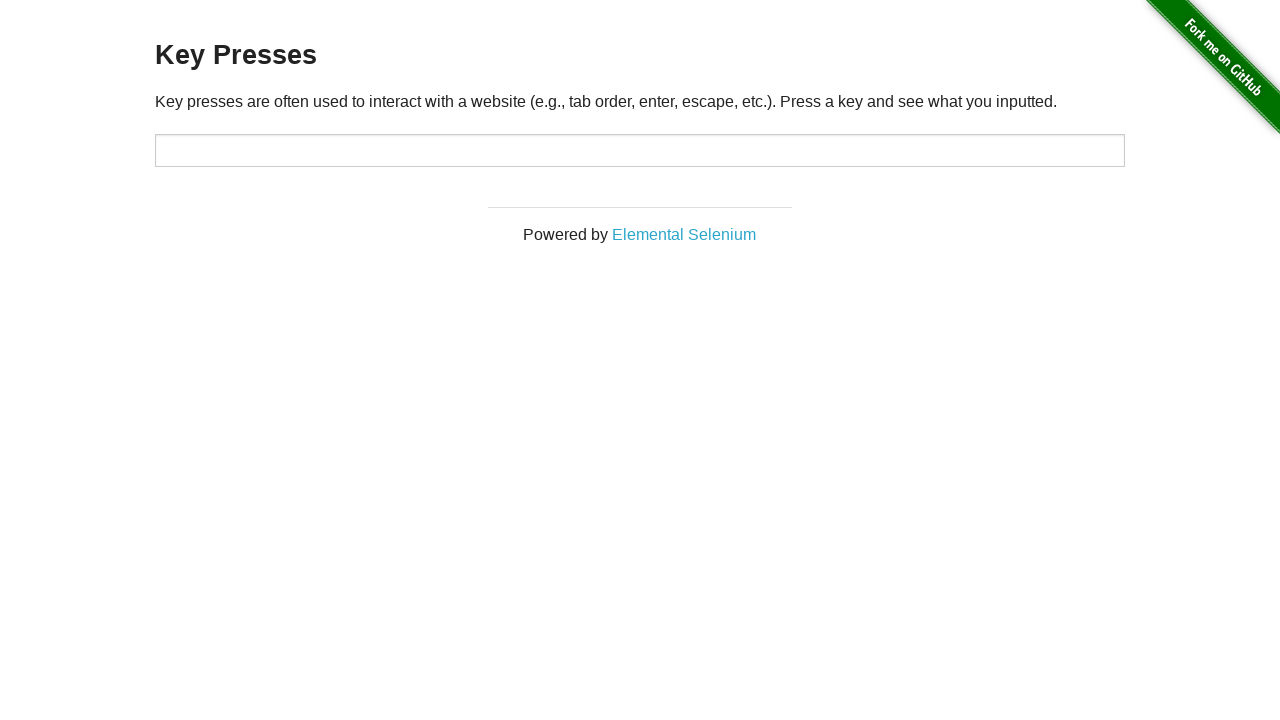

Clicked on the input field at (640, 150) on #target
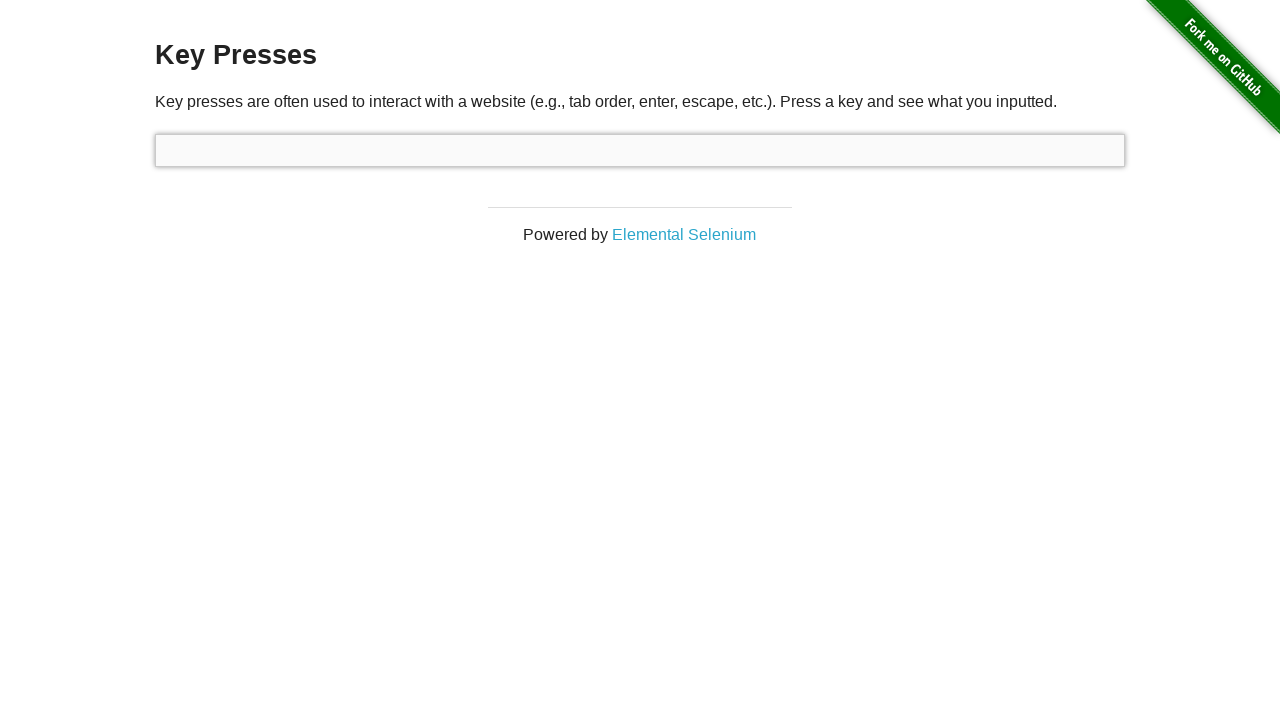

Sent ALT key press to input field
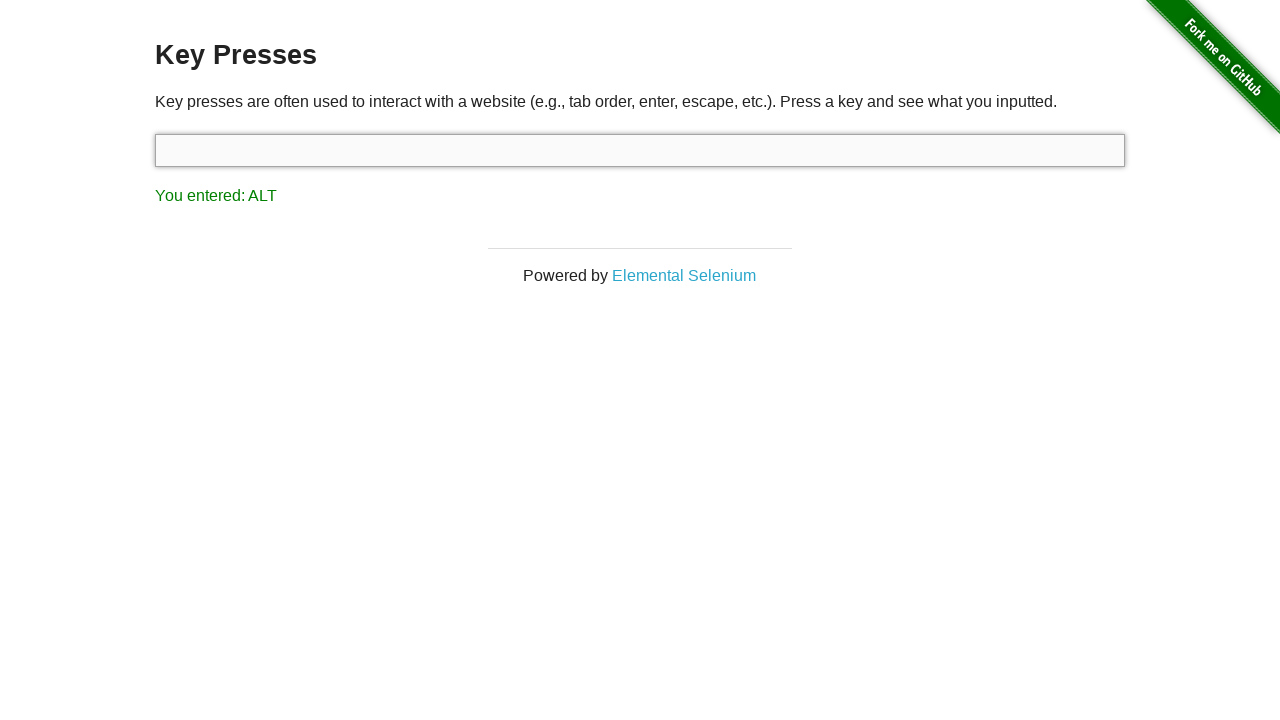

Verified ALT key press result is displayed
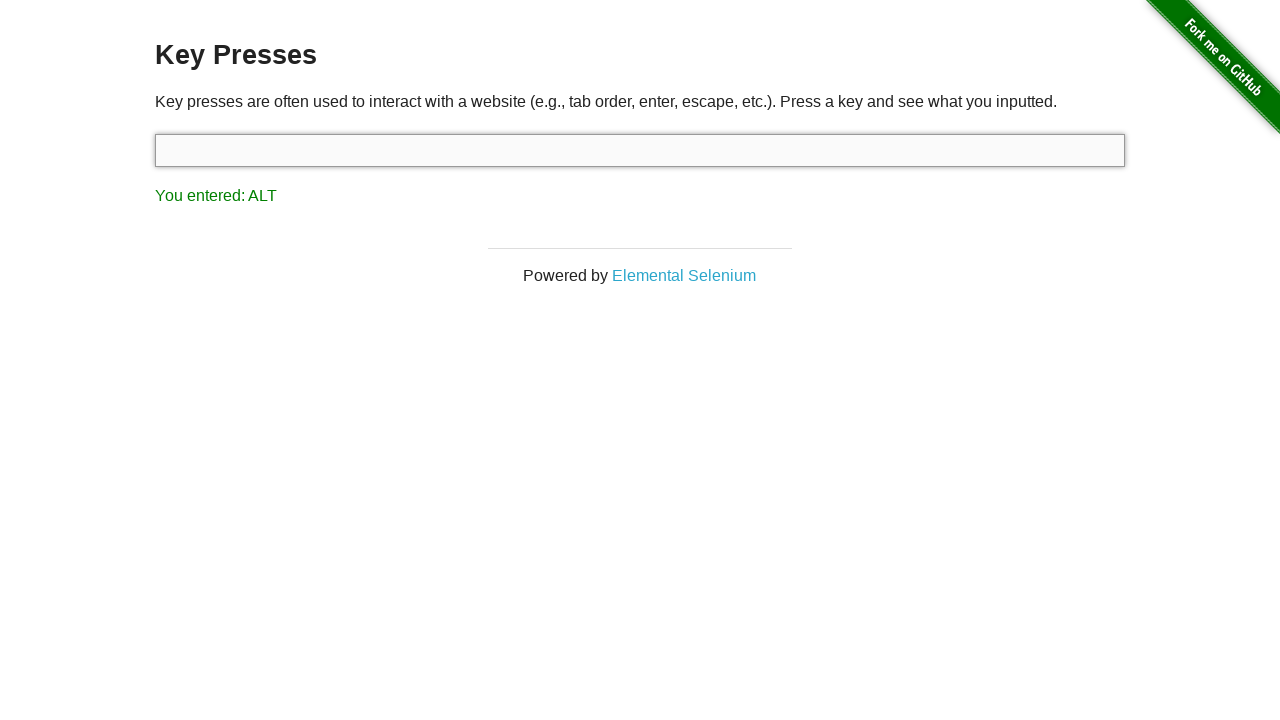

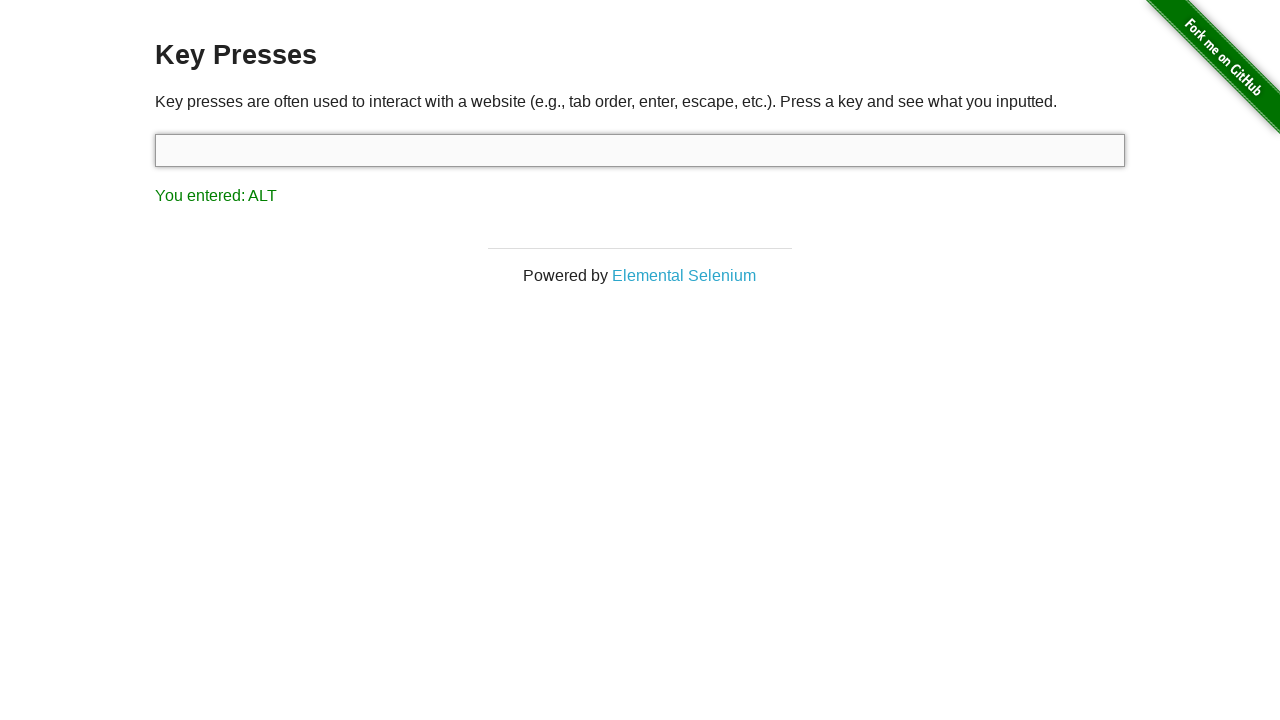